Tests auto-suggestive dropdown functionality by typing a partial country name and selecting "India" from the suggested options

Starting URL: https://rahulshettyacademy.com/dropdownsPractise/#

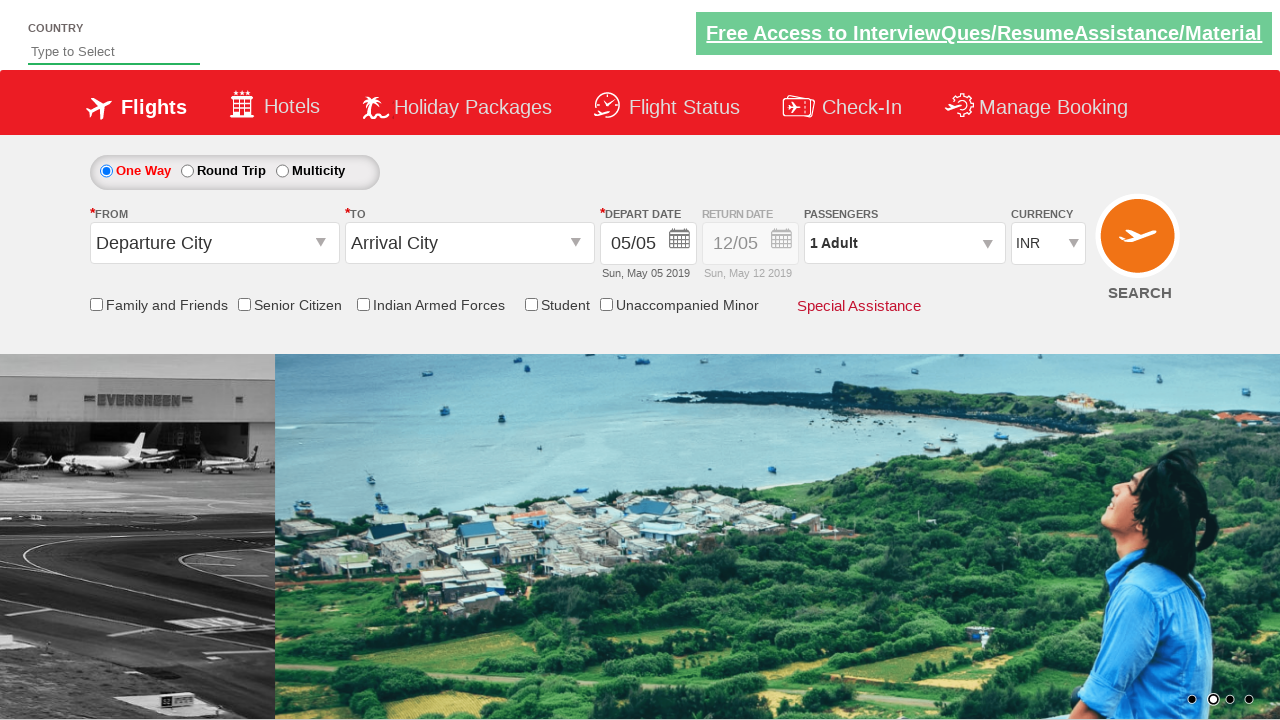

Typed 'ind' in auto-suggest field to trigger dropdown on #autosuggest
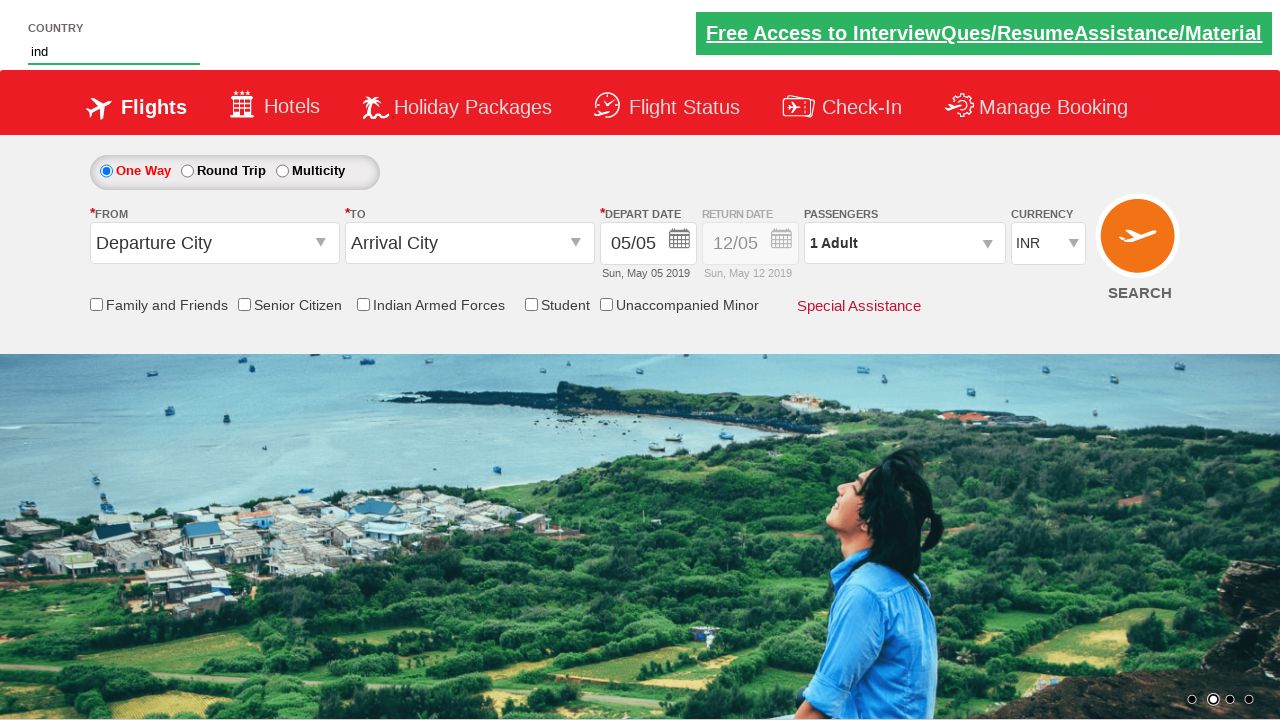

Auto-suggestive dropdown options loaded
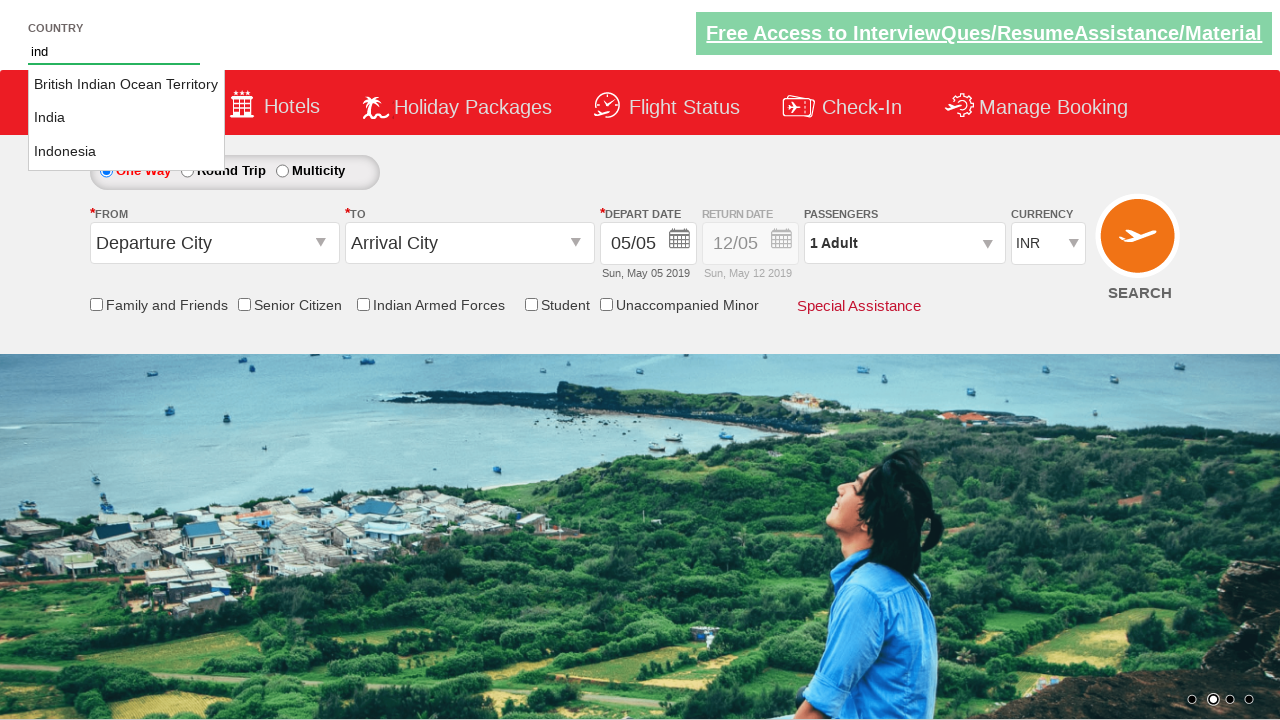

Selected 'India' from auto-suggestive dropdown options at (126, 118) on li.ui-menu-item a >> nth=1
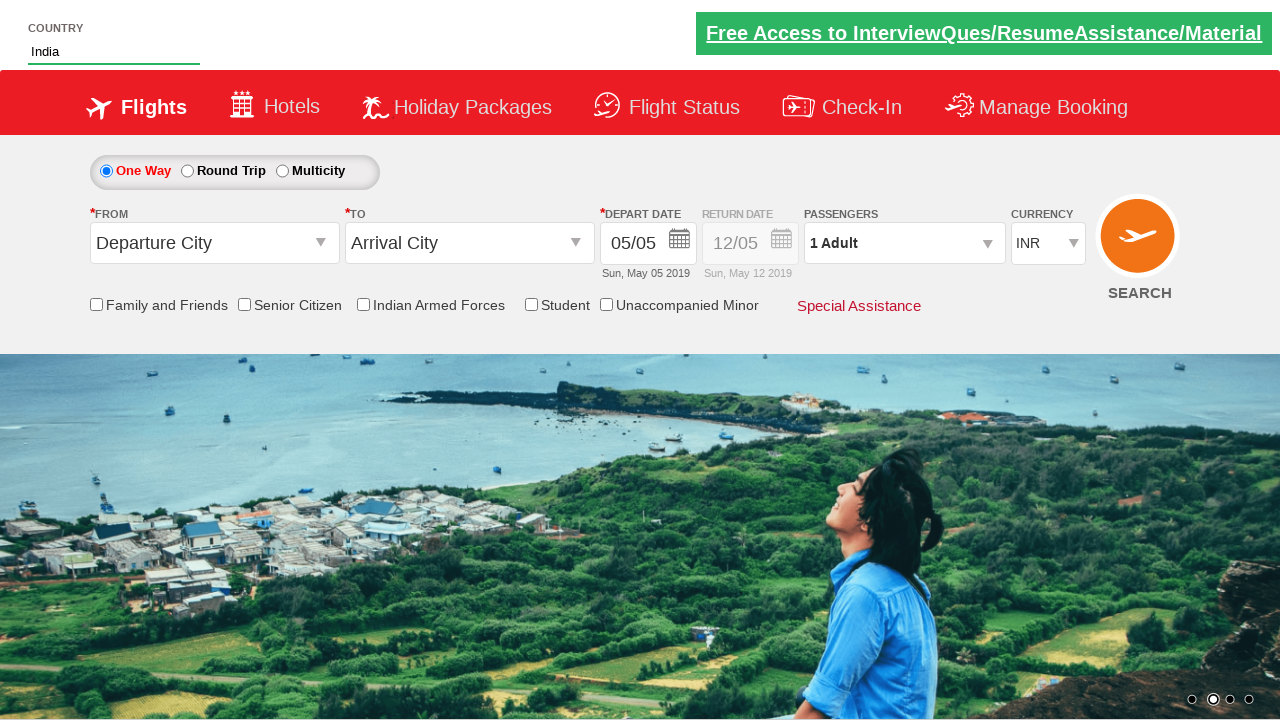

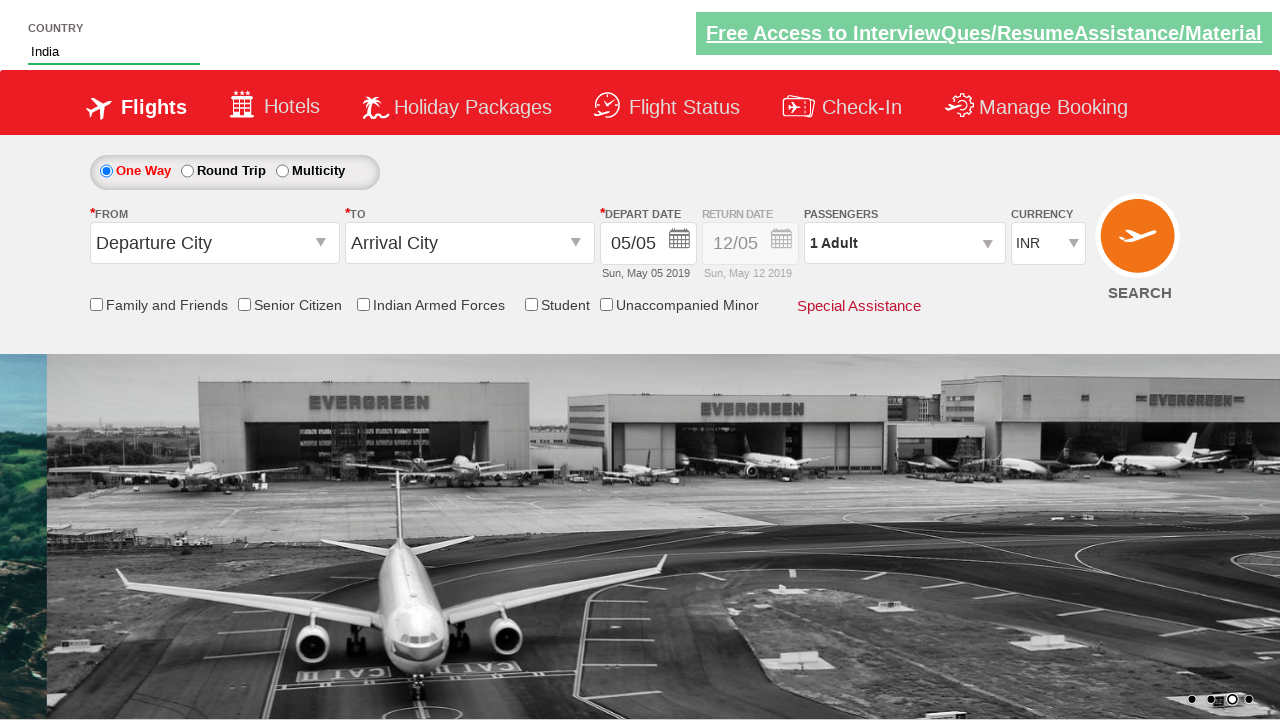